Fills in the first name field on a registration form with a test value

Starting URL: https://demo.automationtesting.in/Register.html

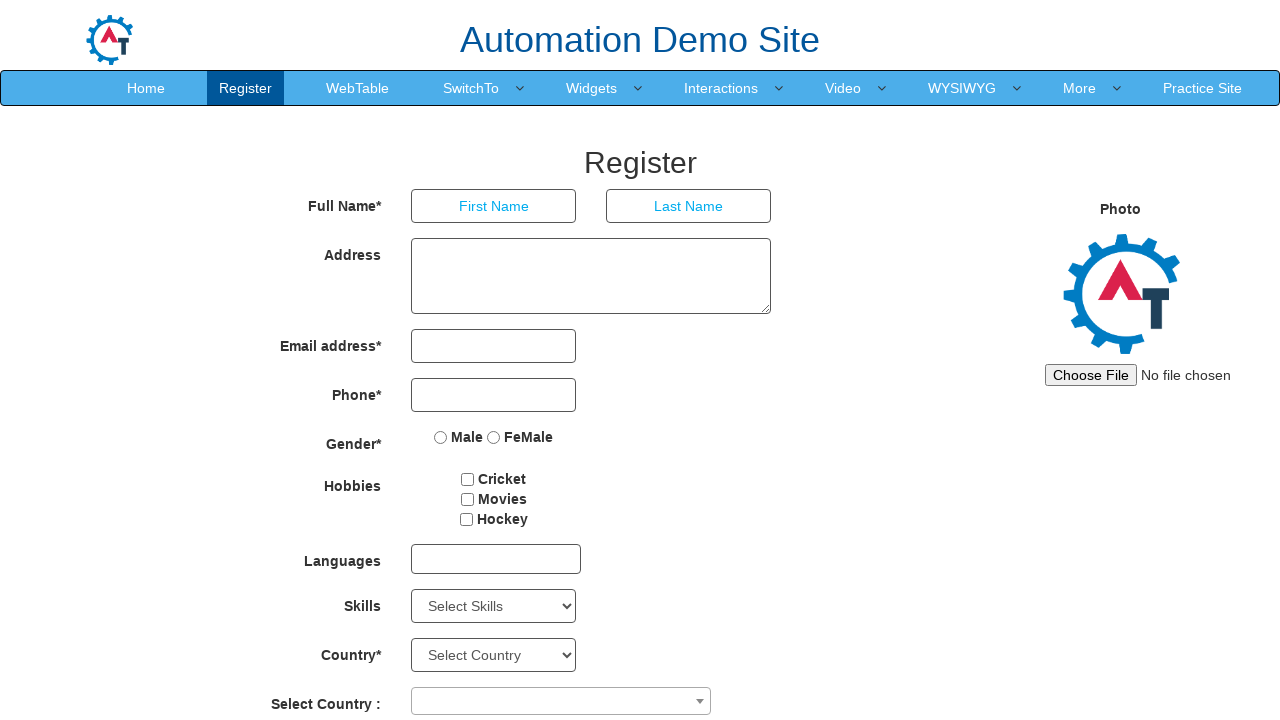

Filled first name field with 'David' on input[placeholder='First Name']
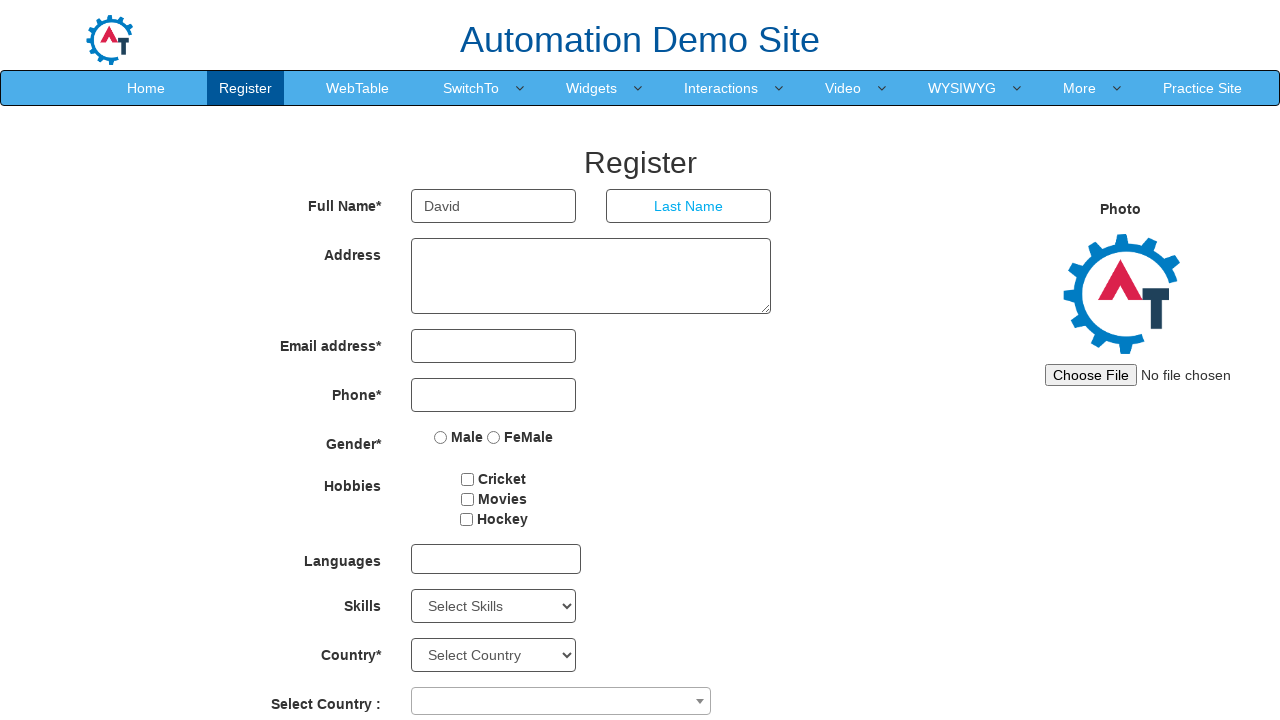

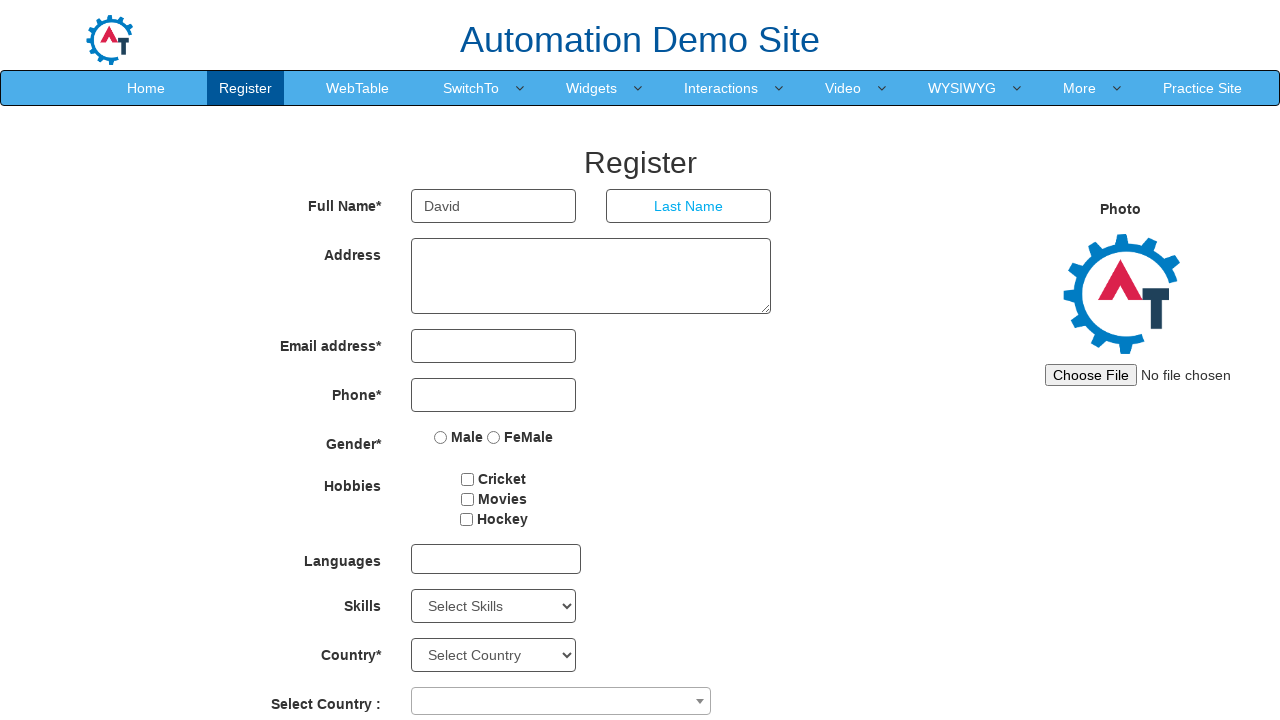